Tests the China Railway 12306 train ticket search functionality by filling in departure and destination stations (Changsha to Beijing) and clicking the query button to search for available tickets.

Starting URL: https://kyfw.12306.cn/otn/leftTicket/init?linktypeid=dc

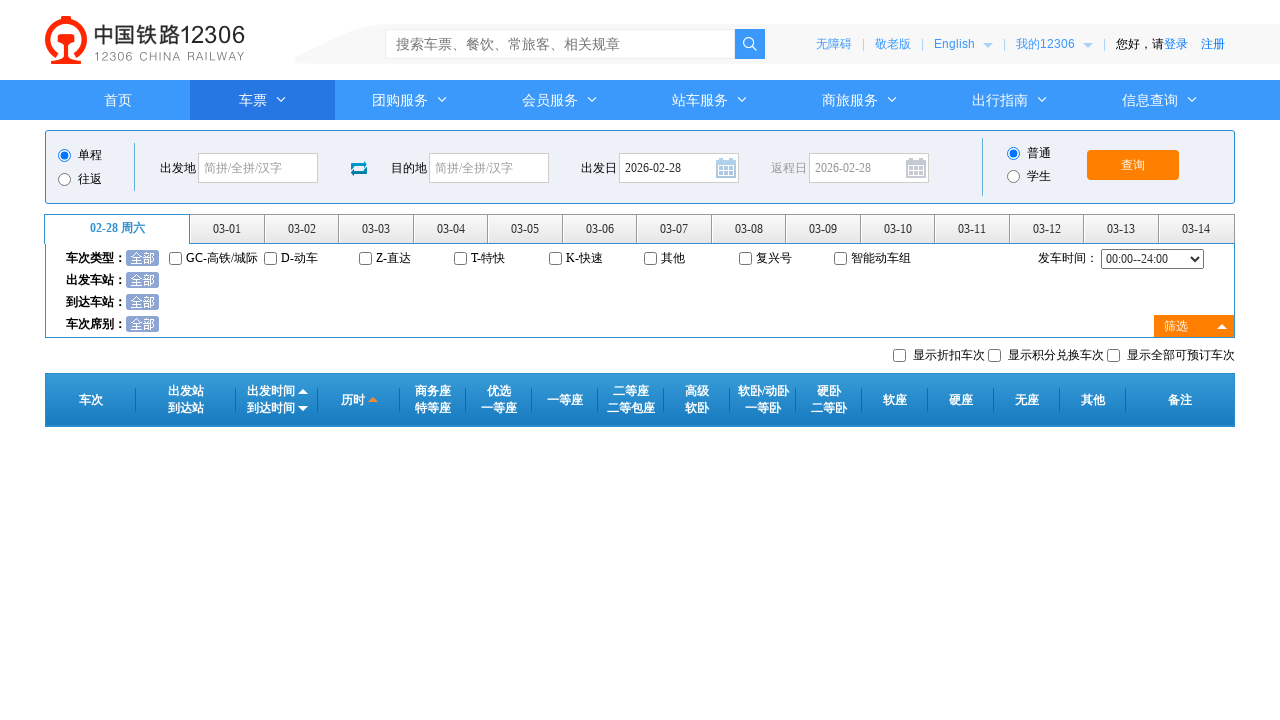

Filled departure station field with '长沙' (Changsha) on #fromStationText
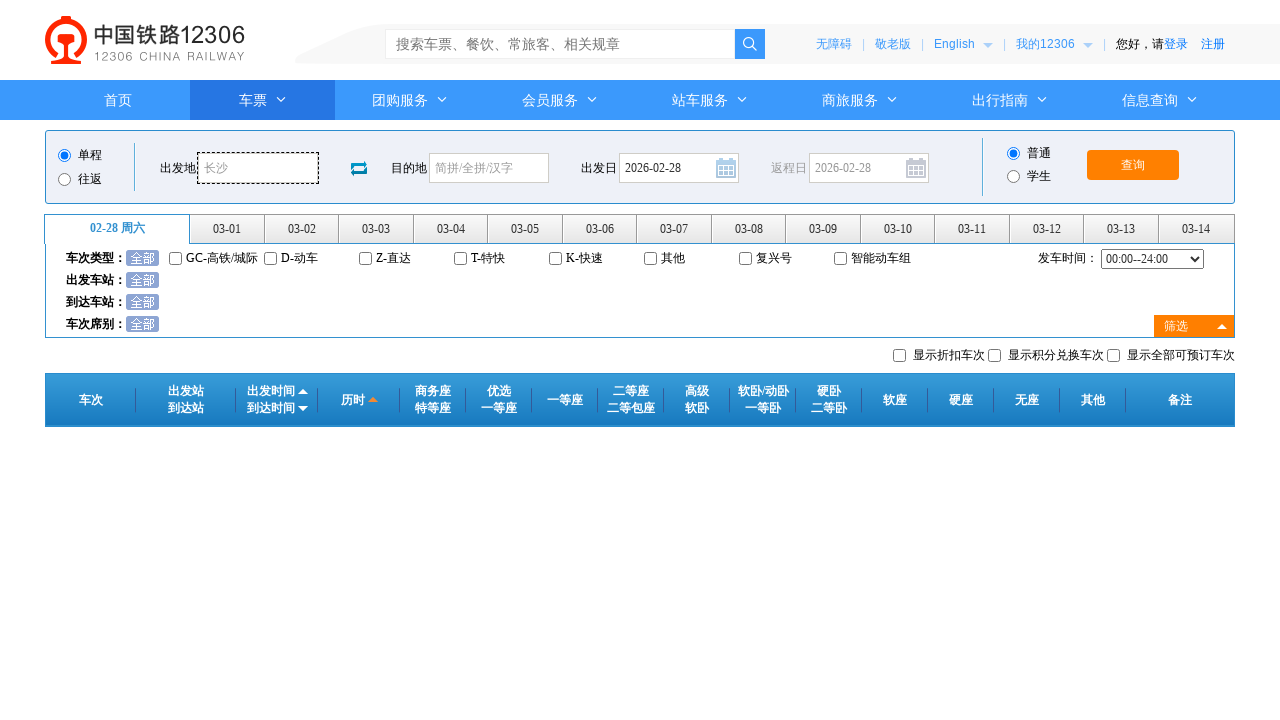

Waited 500ms for station dropdown to appear
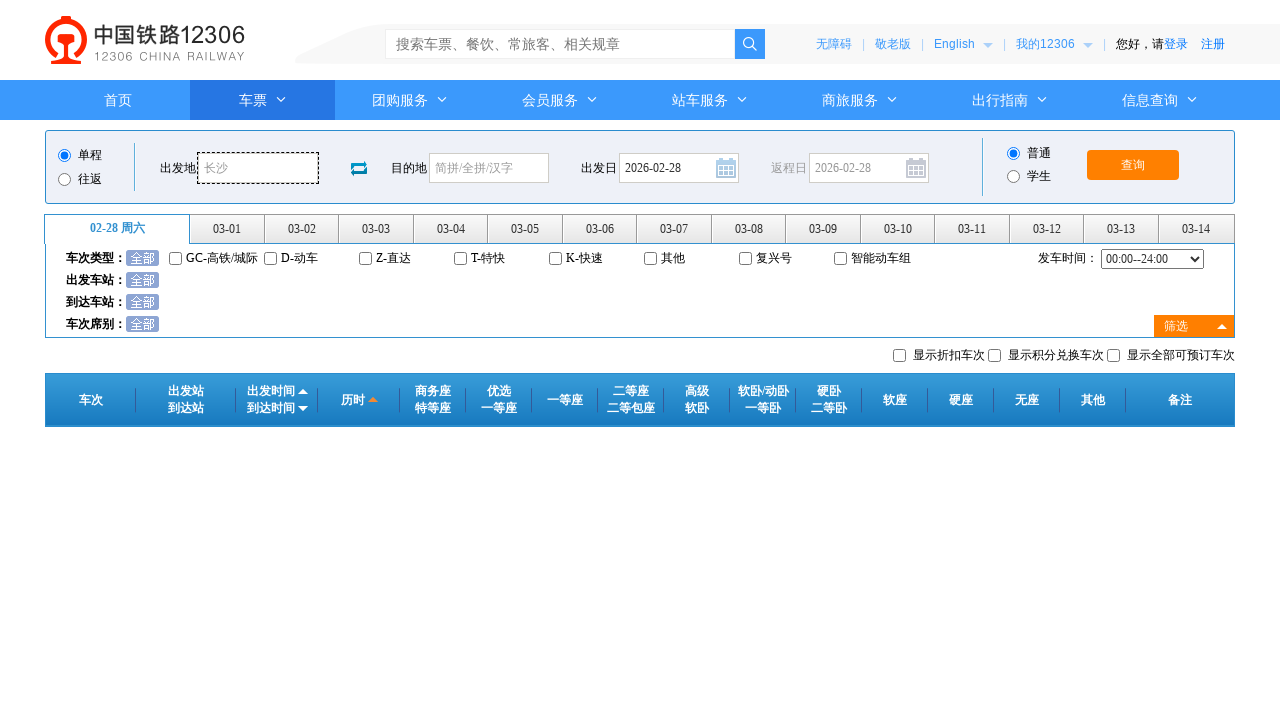

Pressed Enter to confirm departure station selection
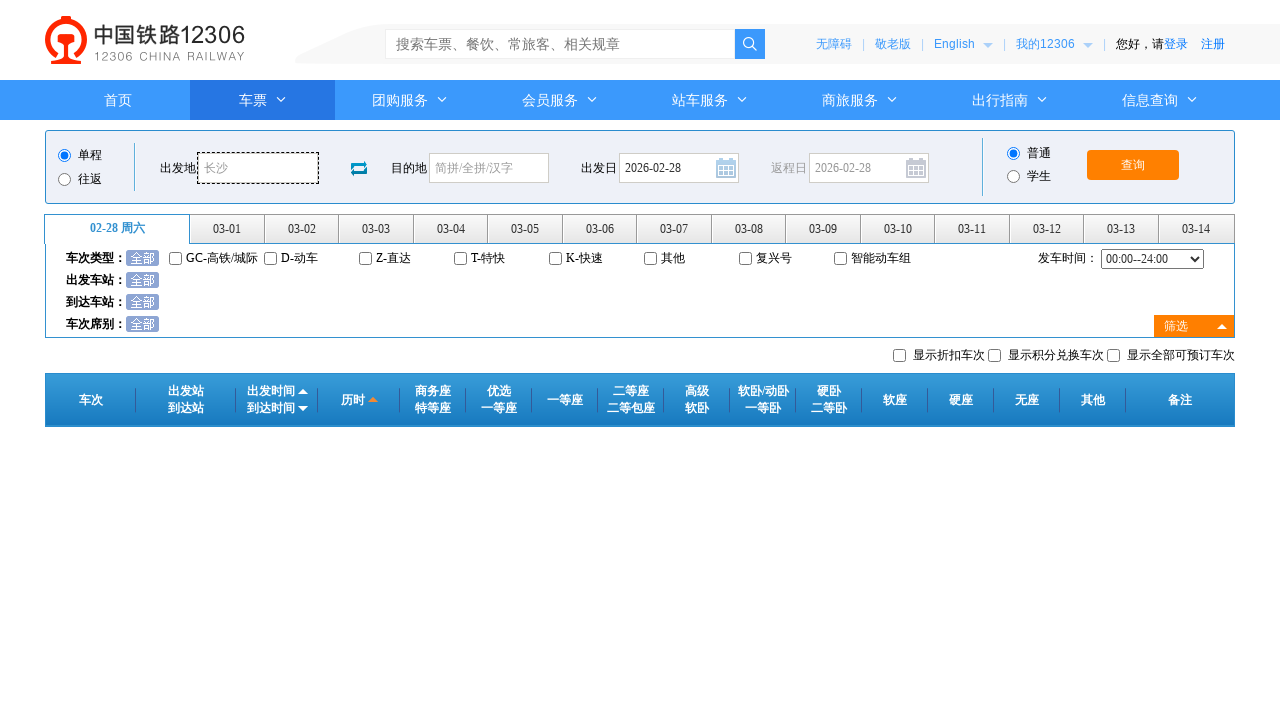

Filled destination station field with '北京' (Beijing) on #toStationText
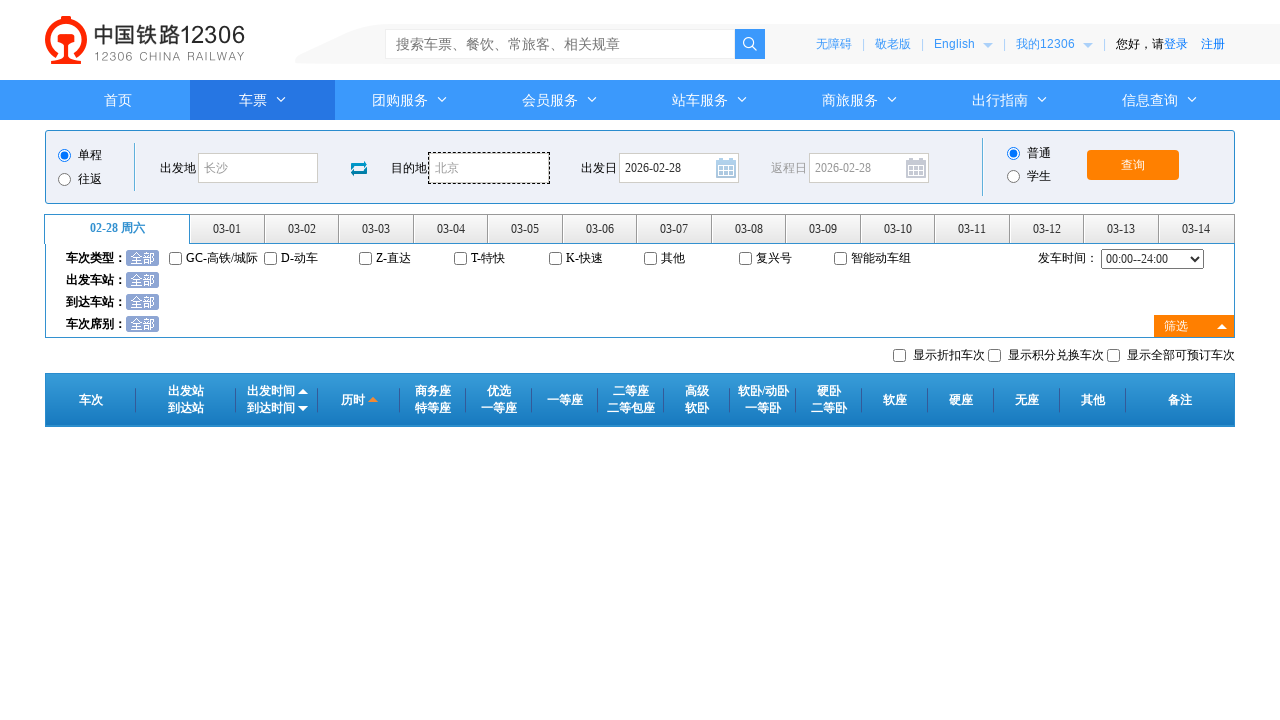

Waited 500ms for destination station dropdown to appear
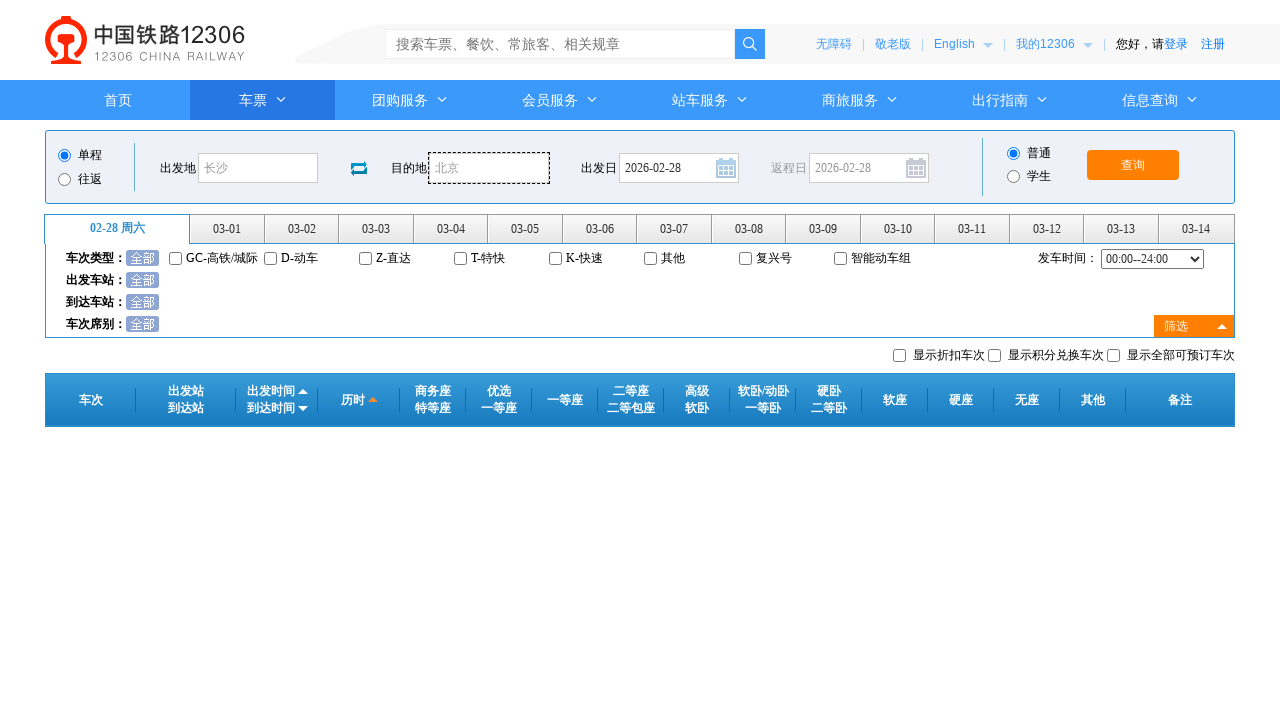

Pressed Enter to confirm destination station selection
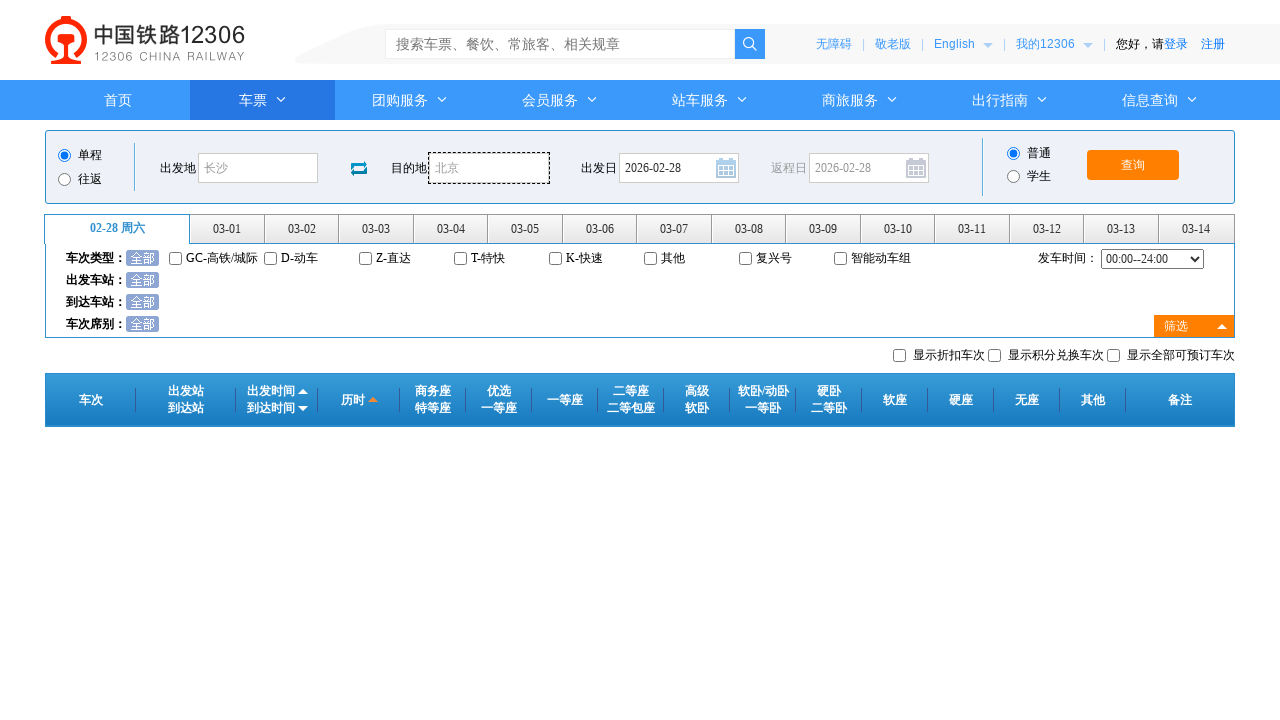

Verified departure station '长沙' (Changsha) is properly set
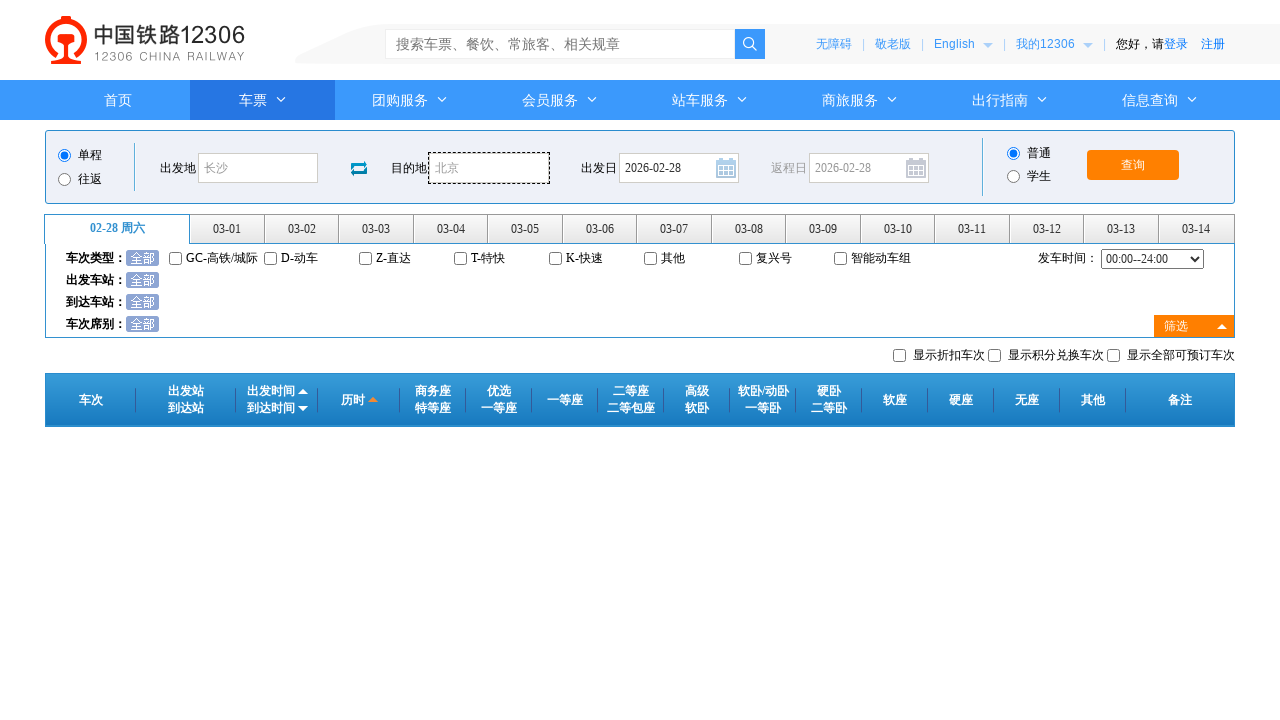

Verified destination station '北京' (Beijing) is properly set
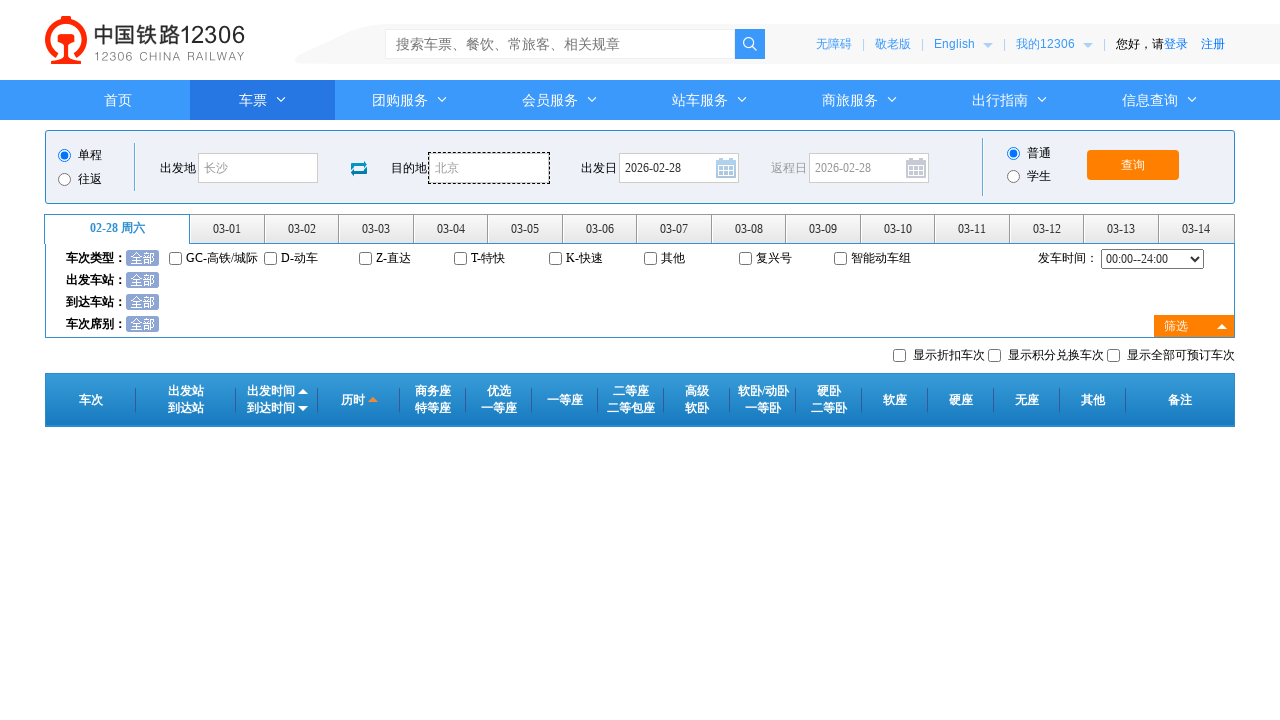

Clicked query ticket button to search for available trains from Changsha to Beijing at (1133, 165) on #query_ticket
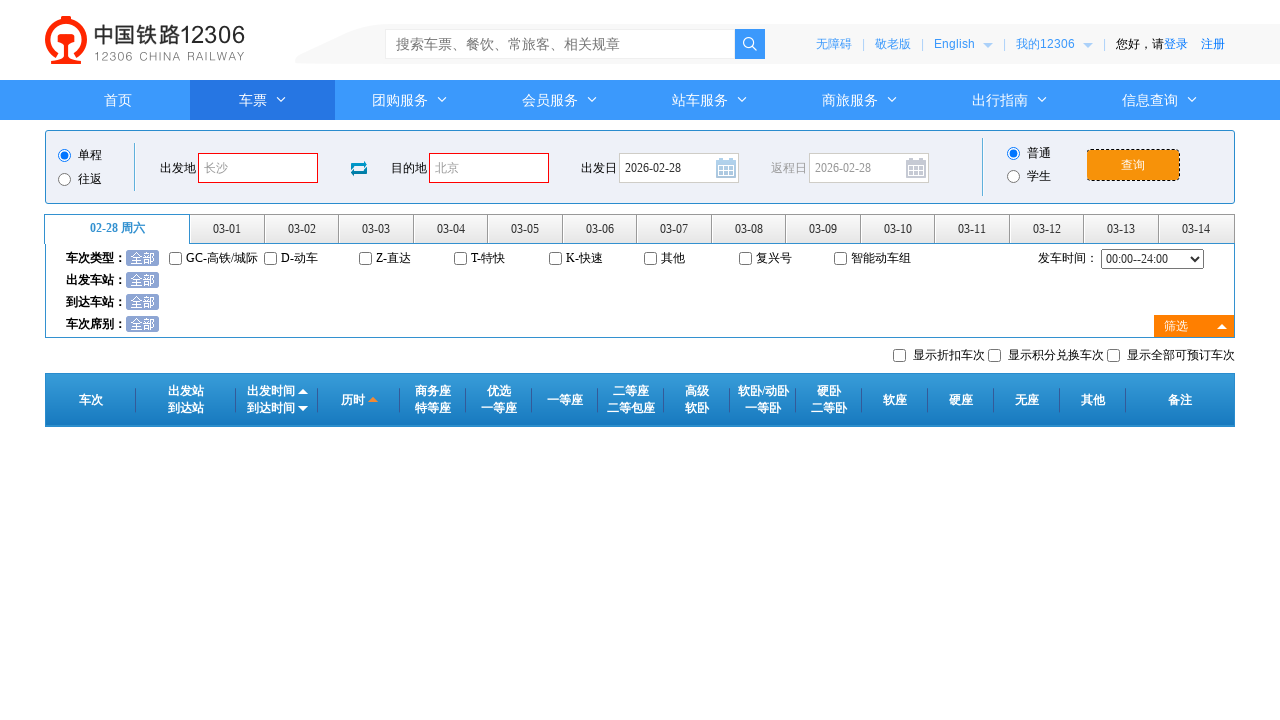

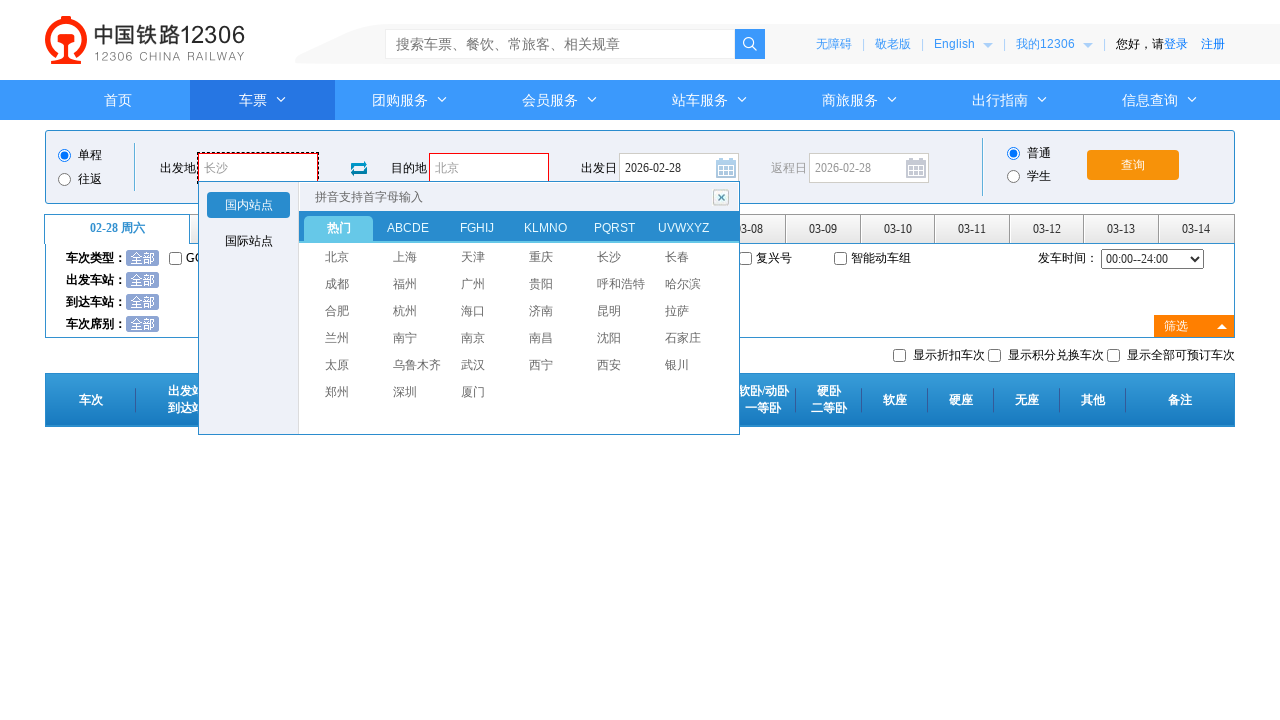